Tests iframe functionality by verifying header text is accessible, switching into an iframe to type text in a text box, then switching back to verify a link is visible on the main page.

Starting URL: https://the-internet.herokuapp.com/iframe

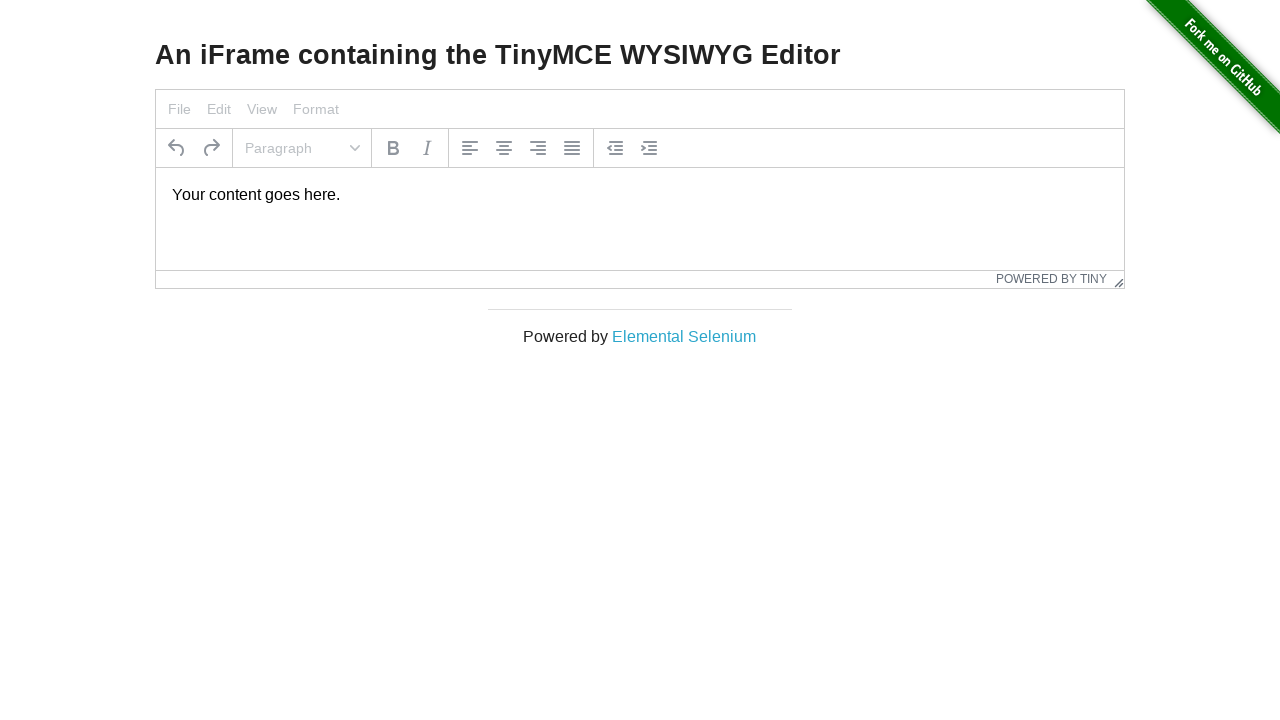

Located the h3 header element
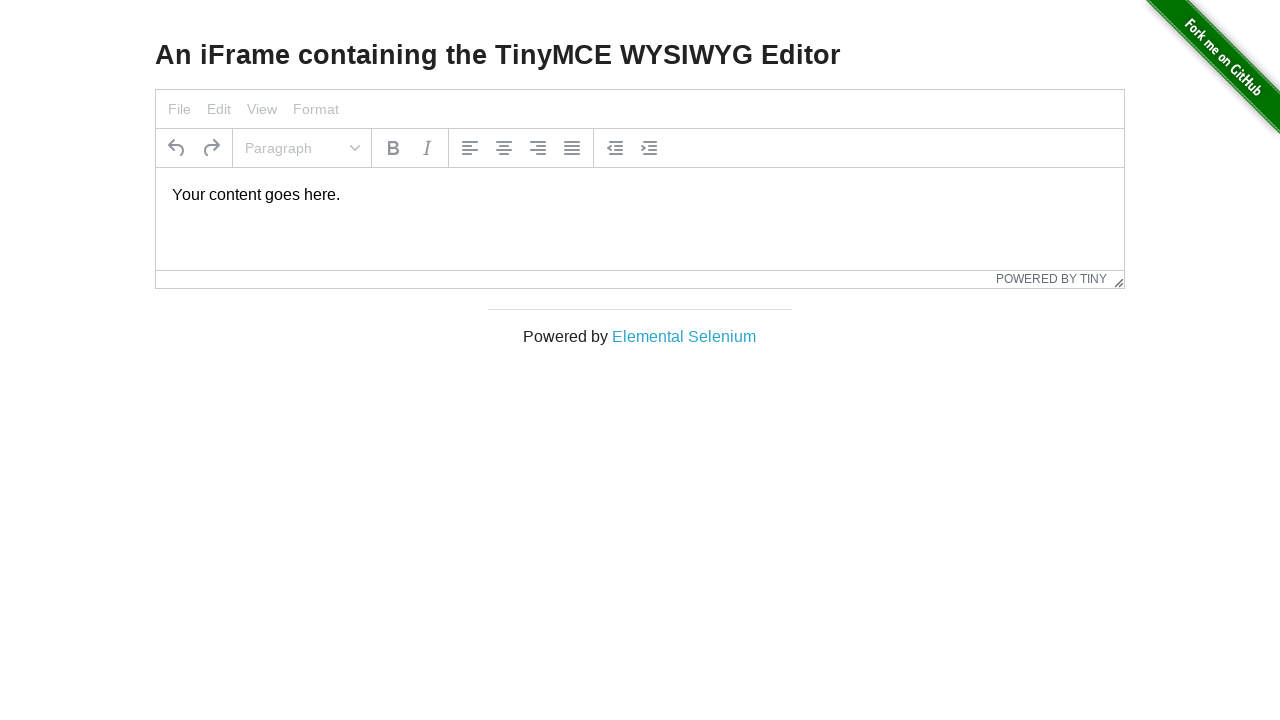

Verified header text is enabled
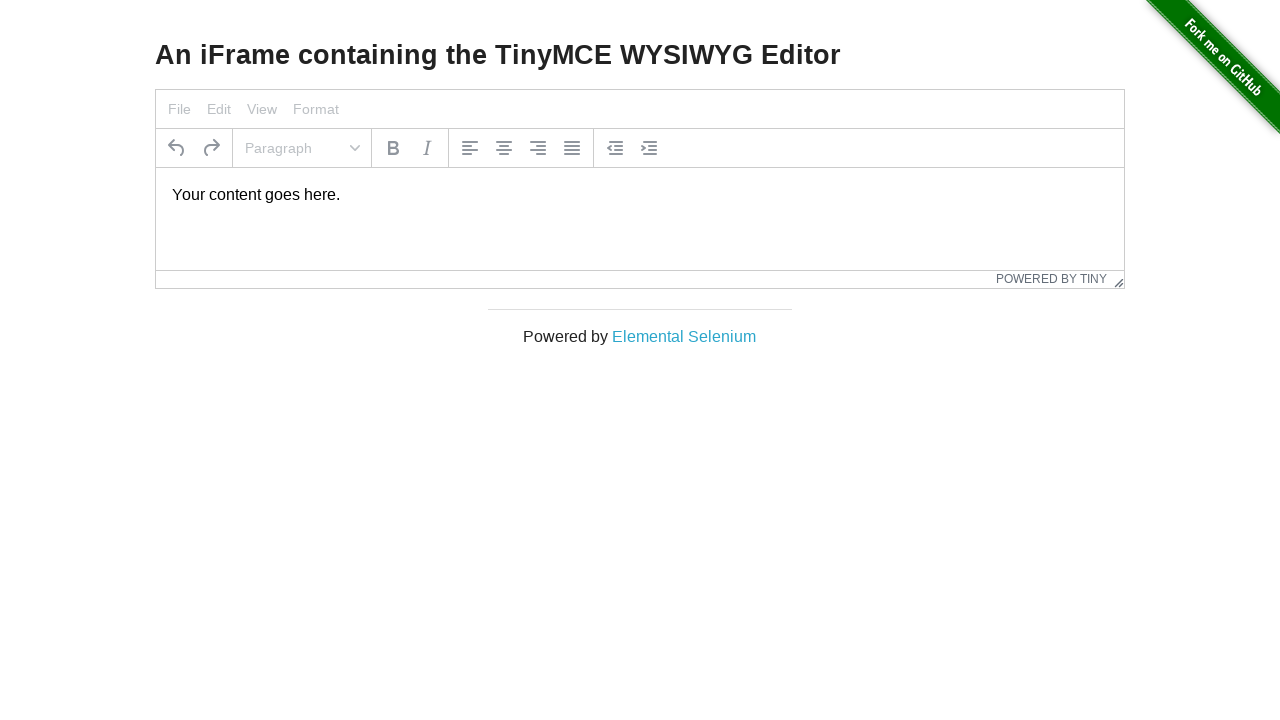

Header text content: An iFrame containing the TinyMCE WYSIWYG Editor
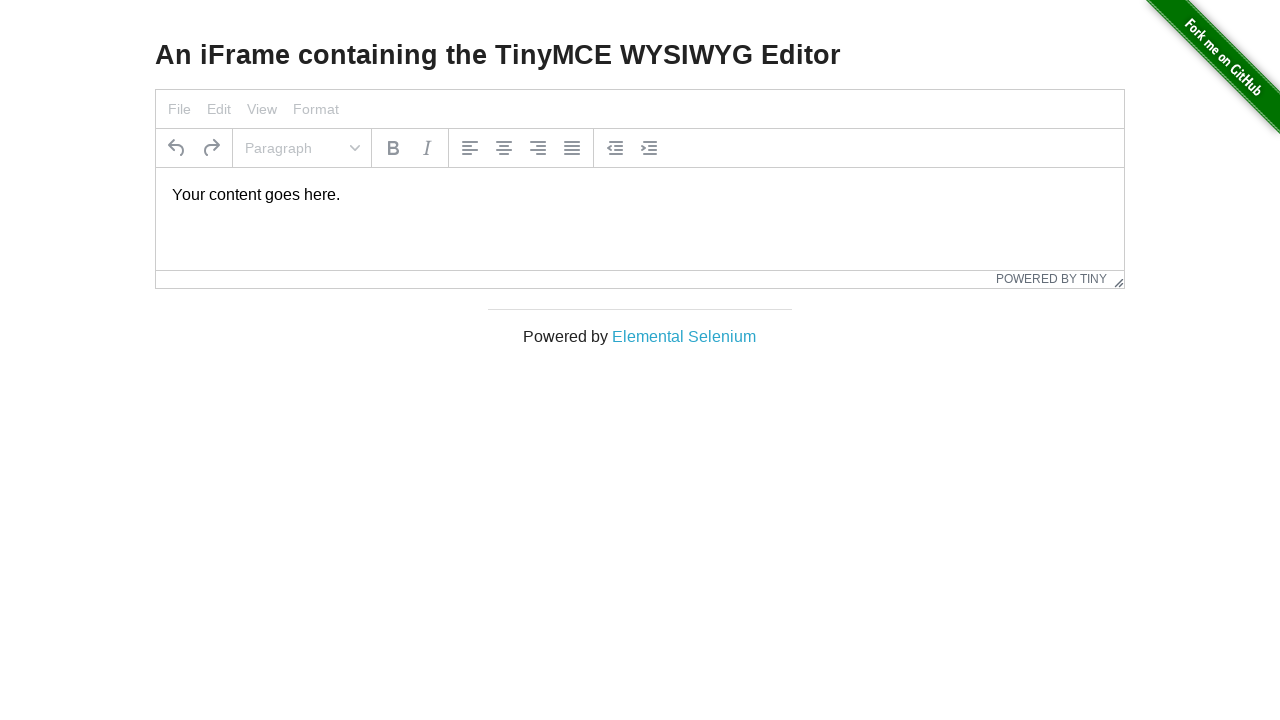

Located iframe element
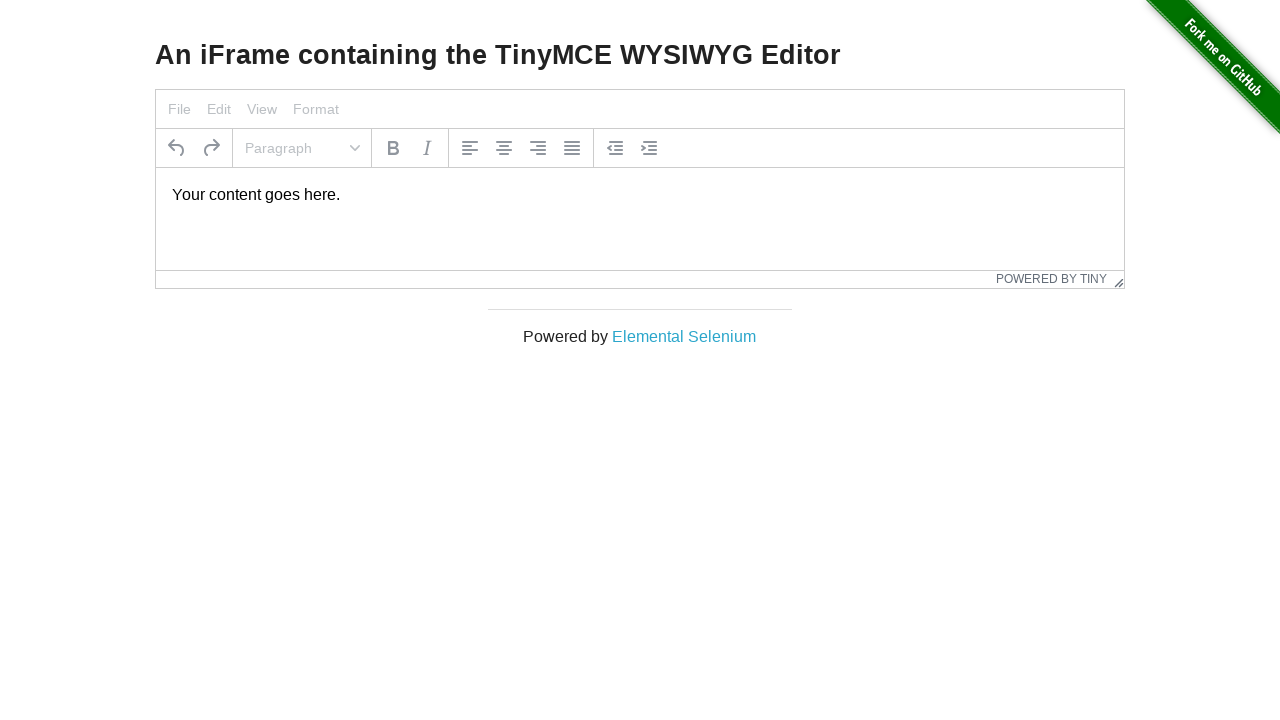

Located text element inside iframe
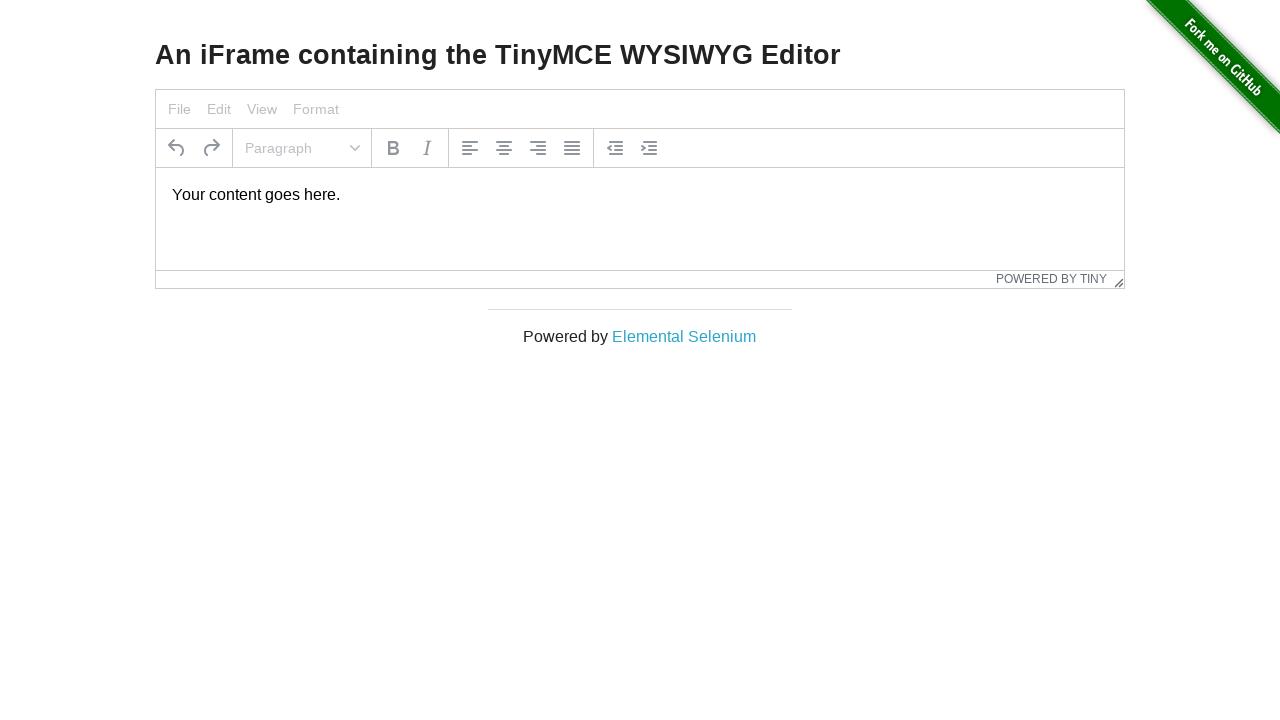

Clicked on text box inside iframe at (640, 195) on iframe >> internal:control=enter-frame >> p
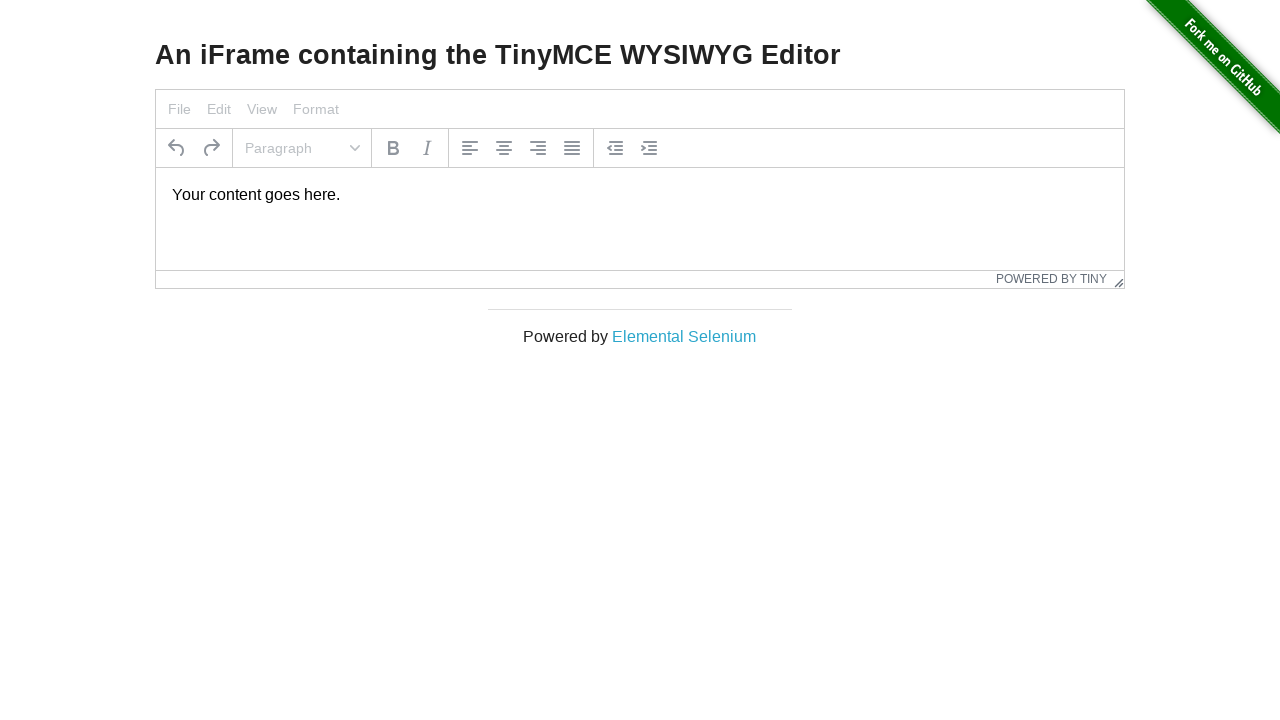

Selected all text in text box with Control+A
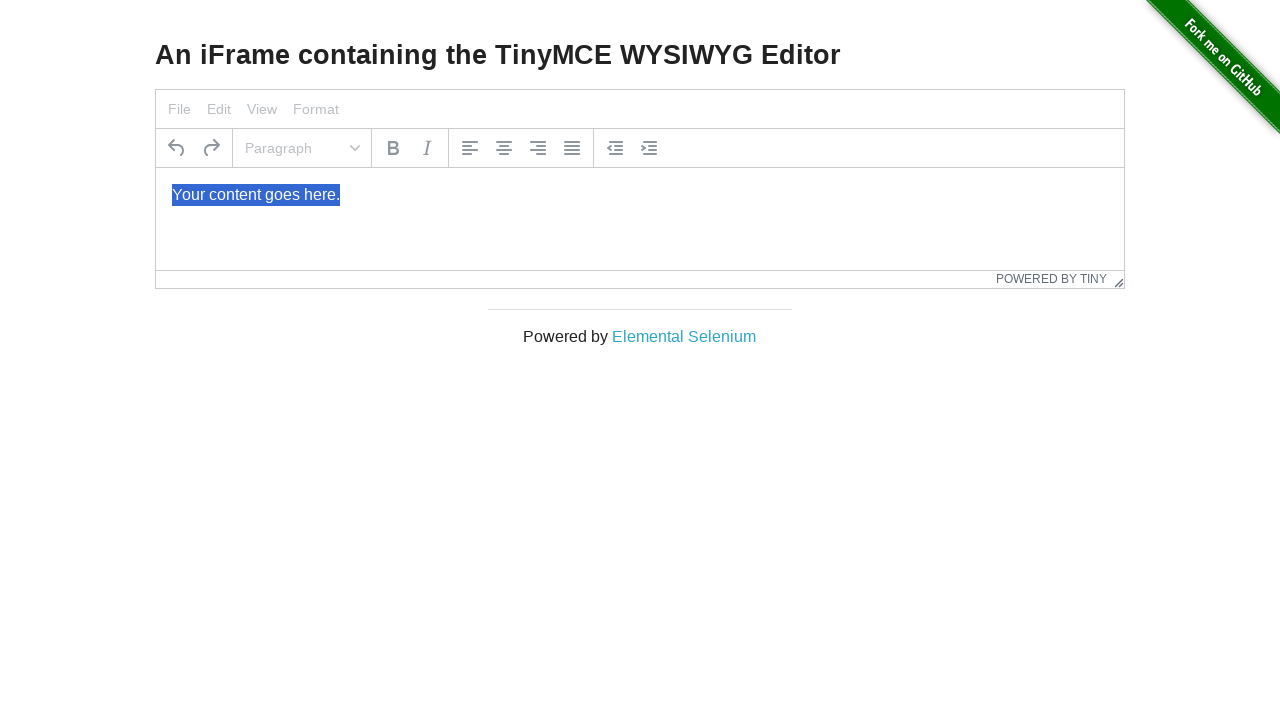

Typed 'Merhaba Dunya!' in text box
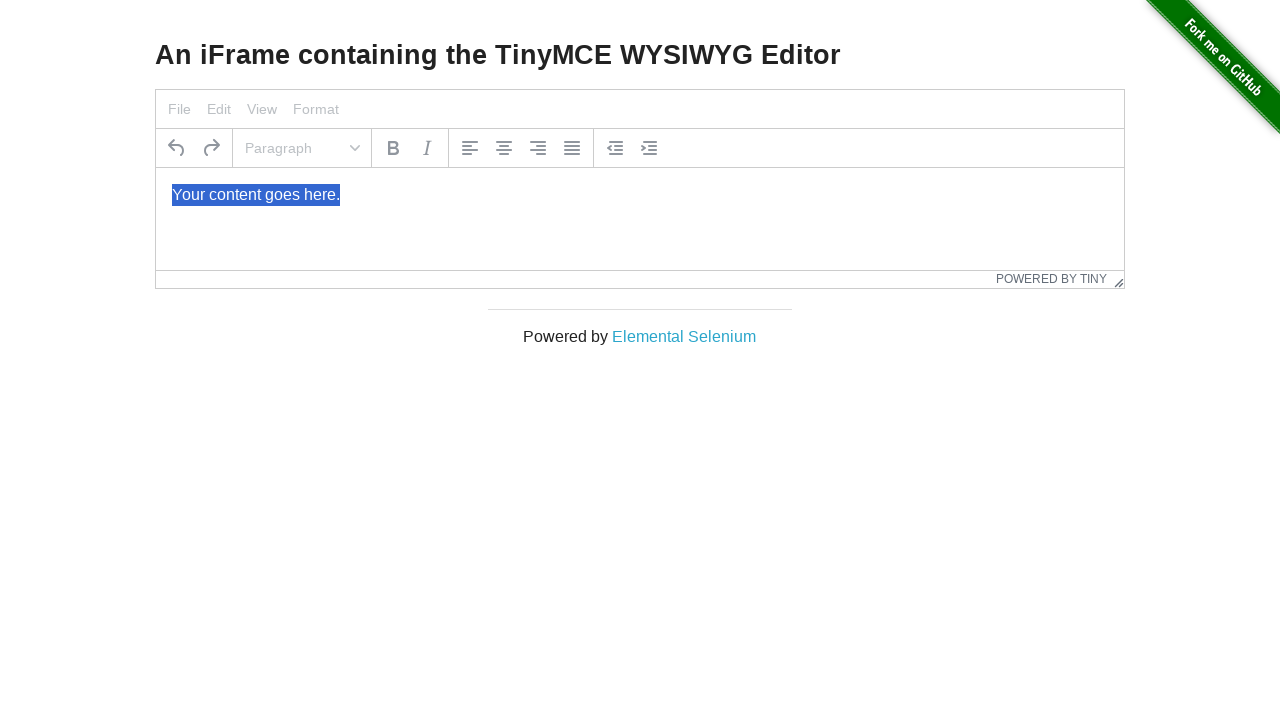

Located 'Elemental Selenium' link on main page
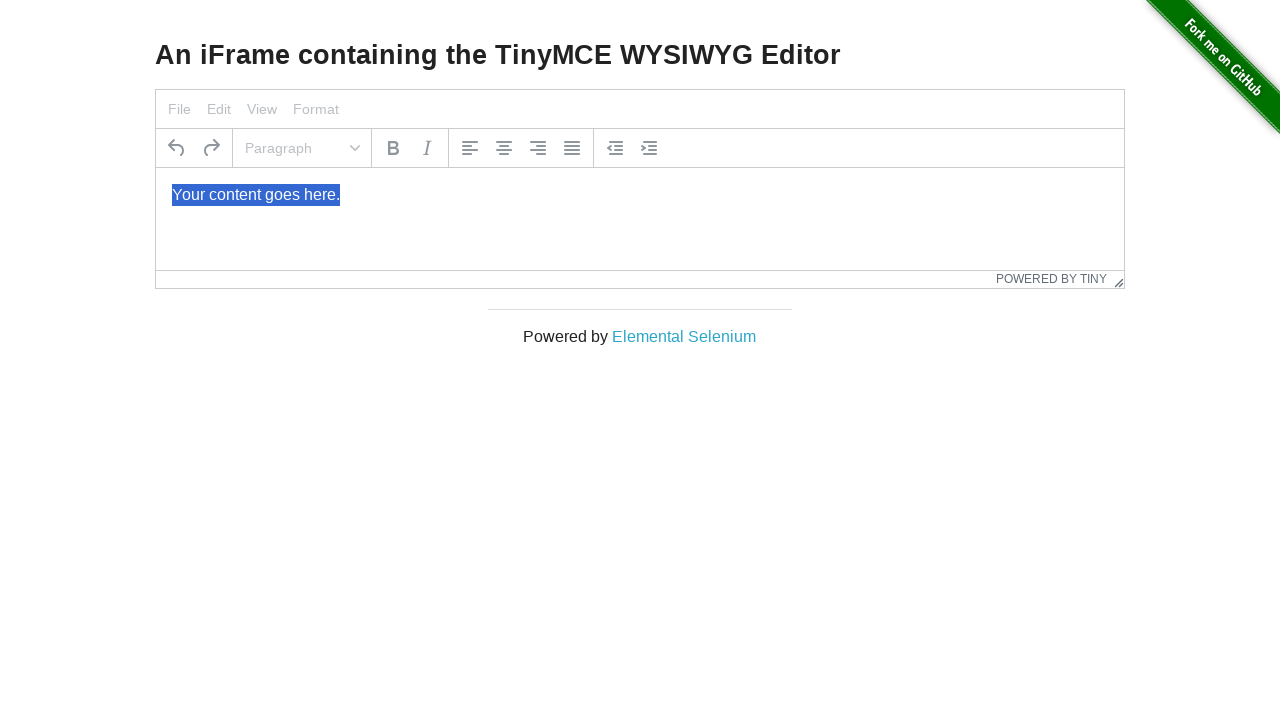

Verified 'Elemental Selenium' link is visible
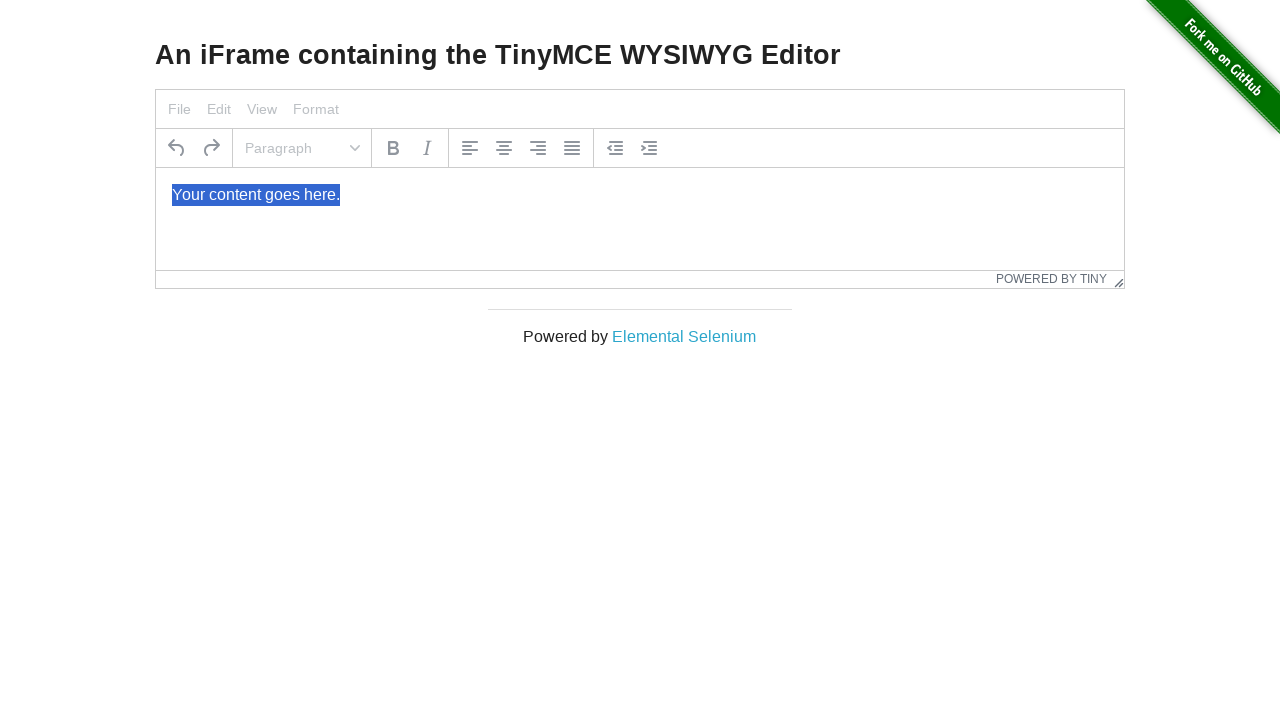

Link text content: Elemental Selenium
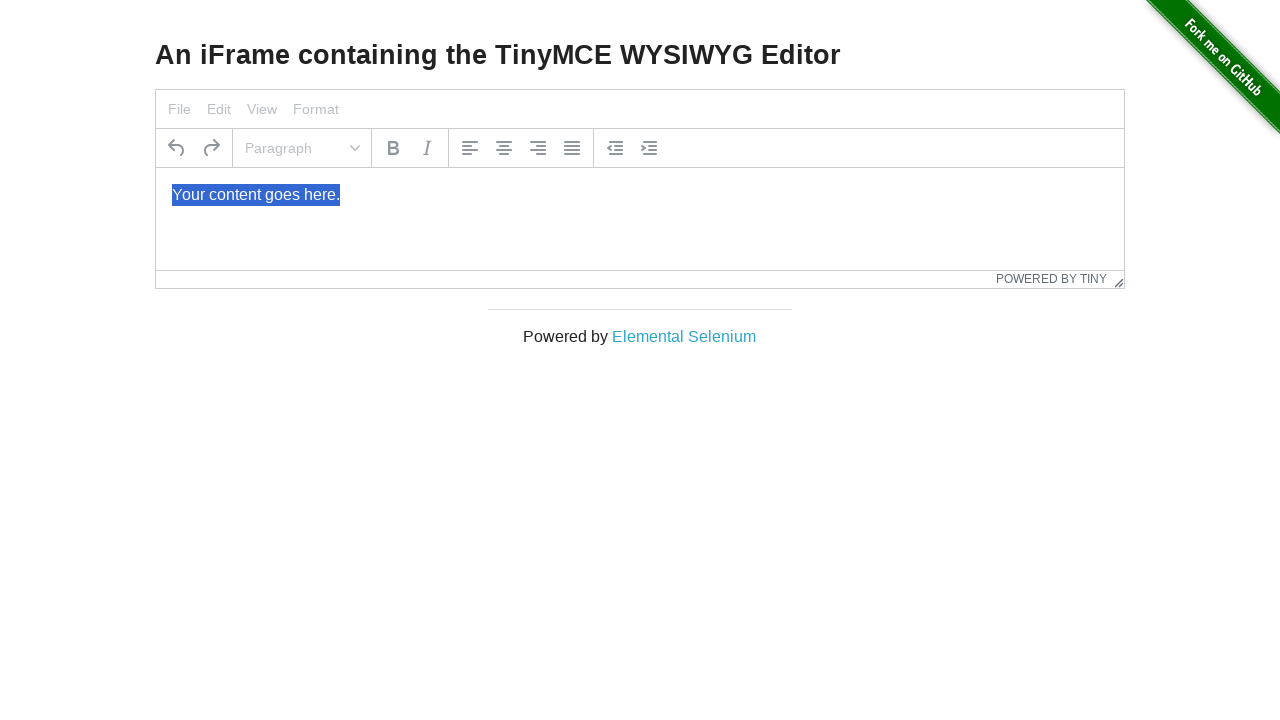

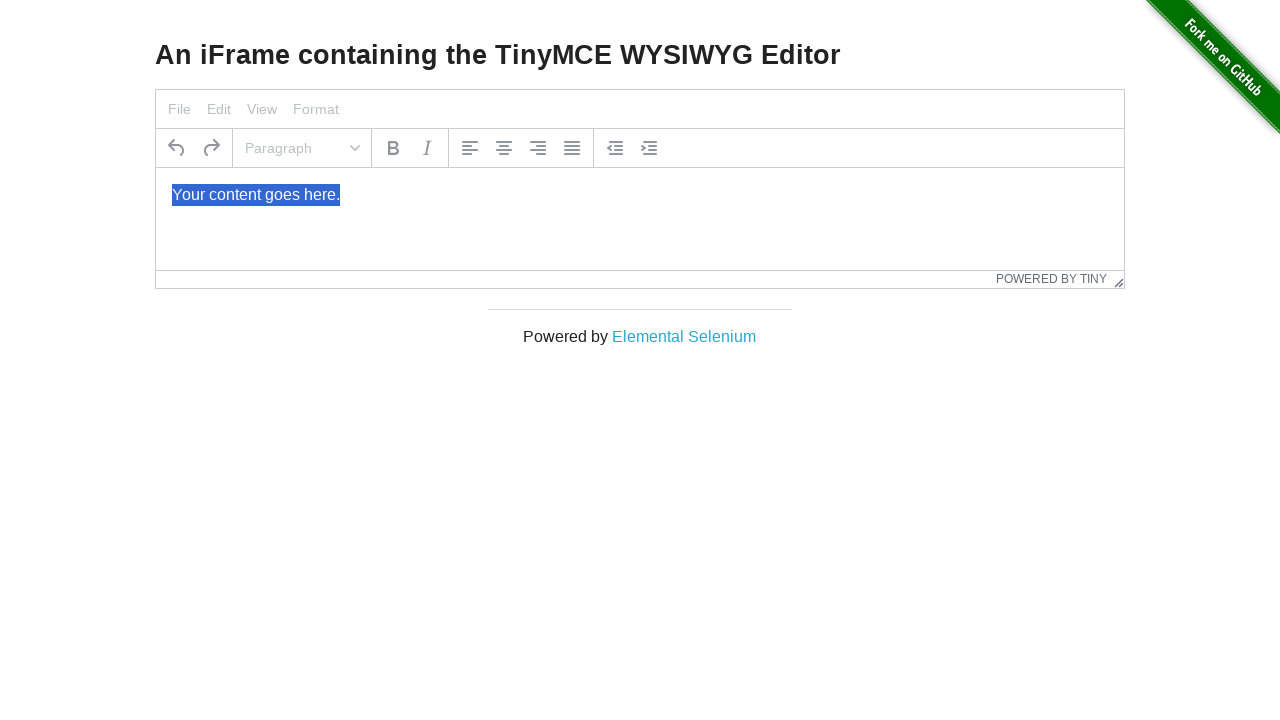